Tests phone number validation by entering invalid phone numbers with incorrect length and format

Starting URL: https://alada.vn/tai-khoan/dang-ky.html

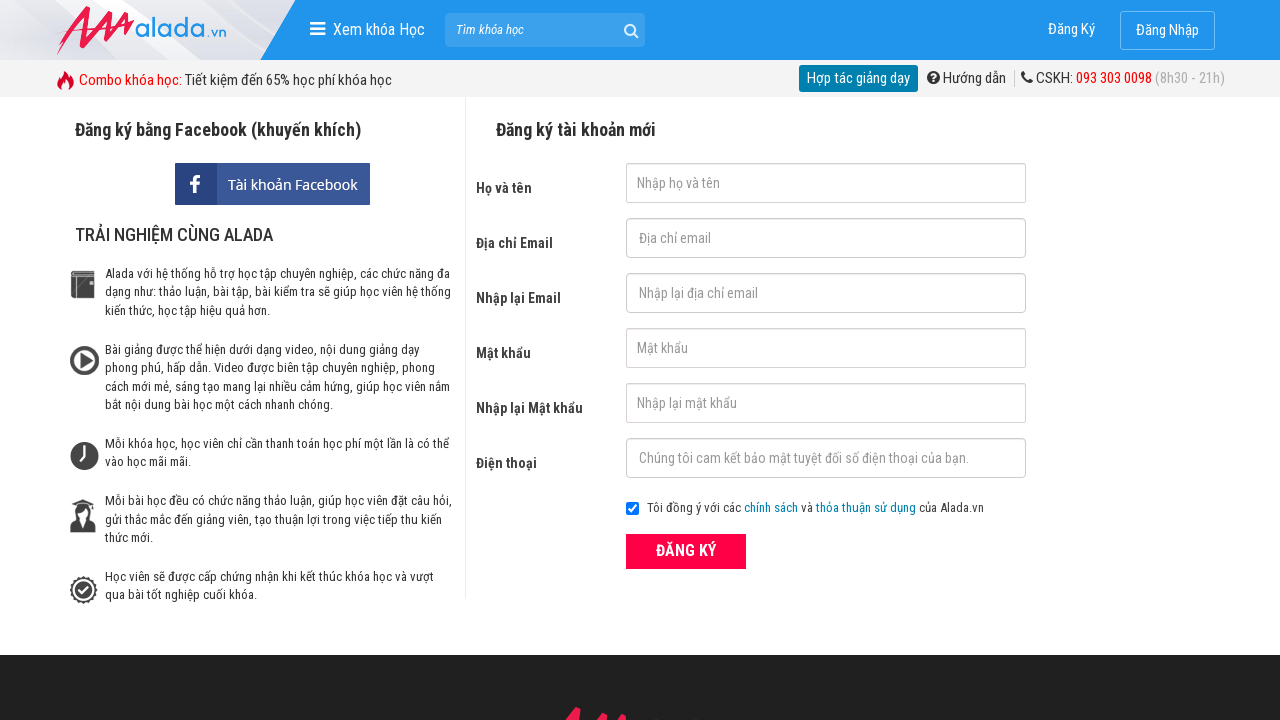

Filled first name field with 'Mia' on #txtFirstname
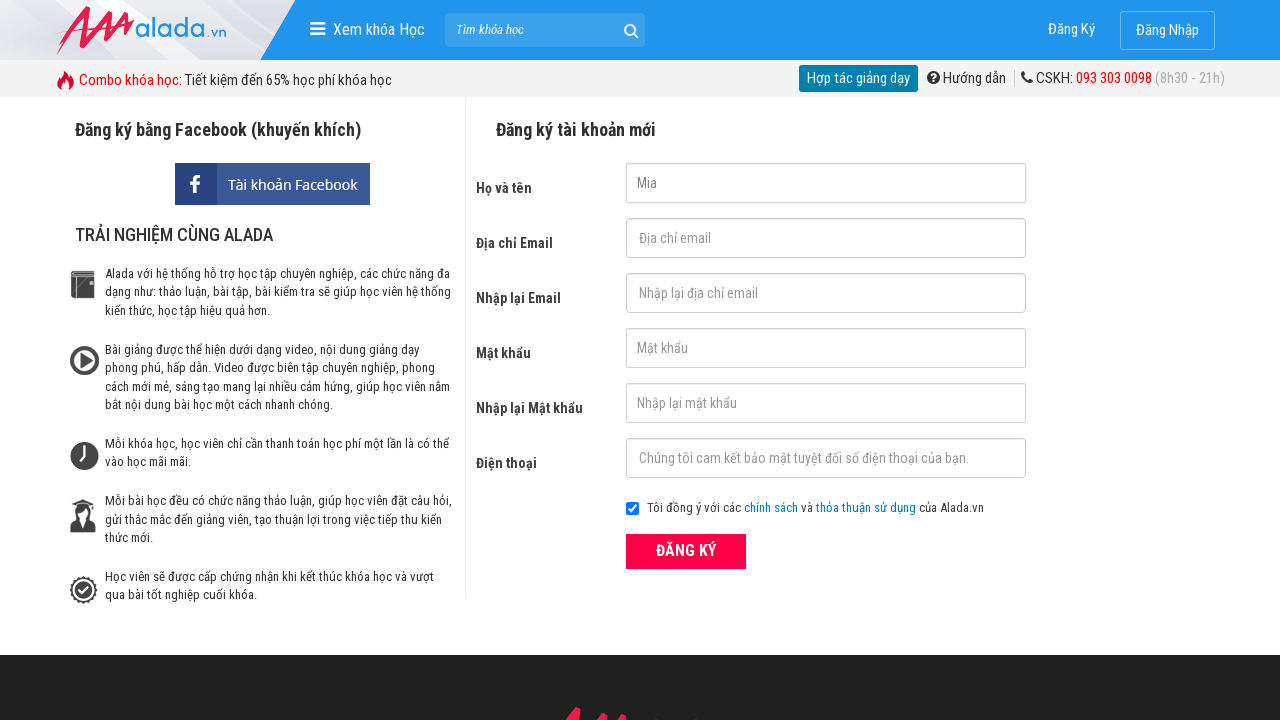

Filled email field with 'mama@mana.com' on #txtEmail
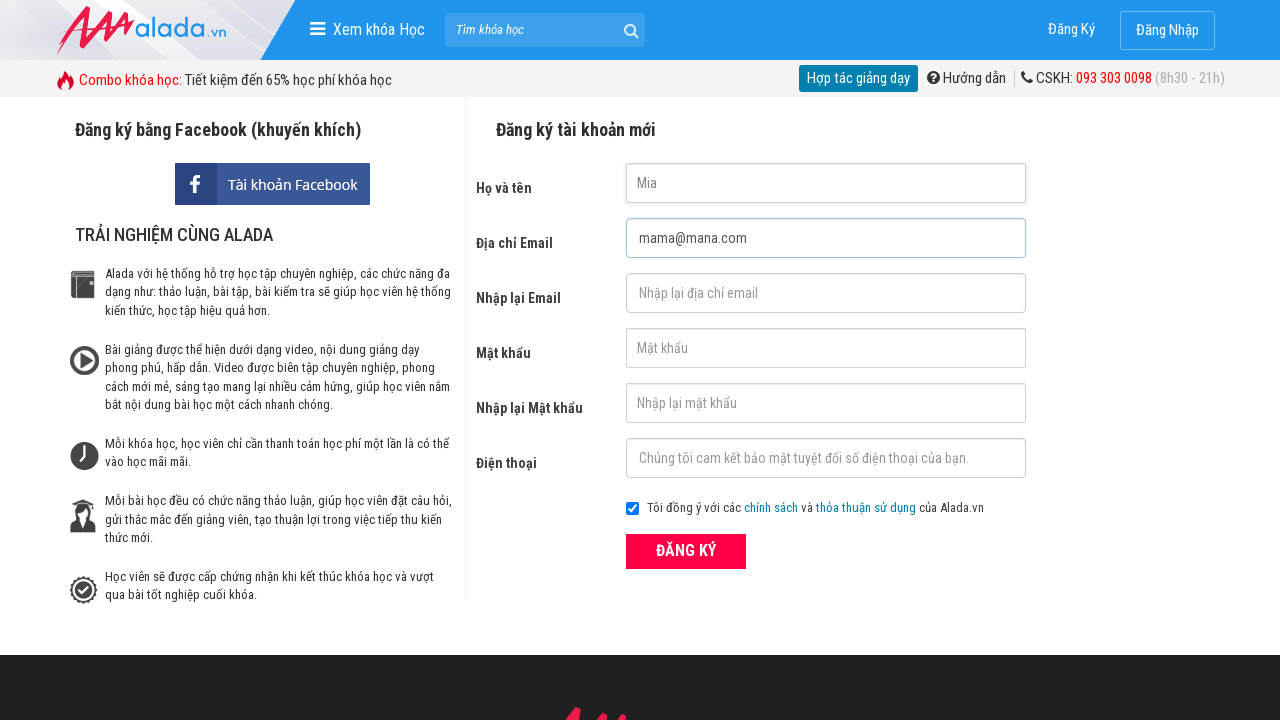

Filled confirm email field with 'mama@mana.com' on #txtCEmail
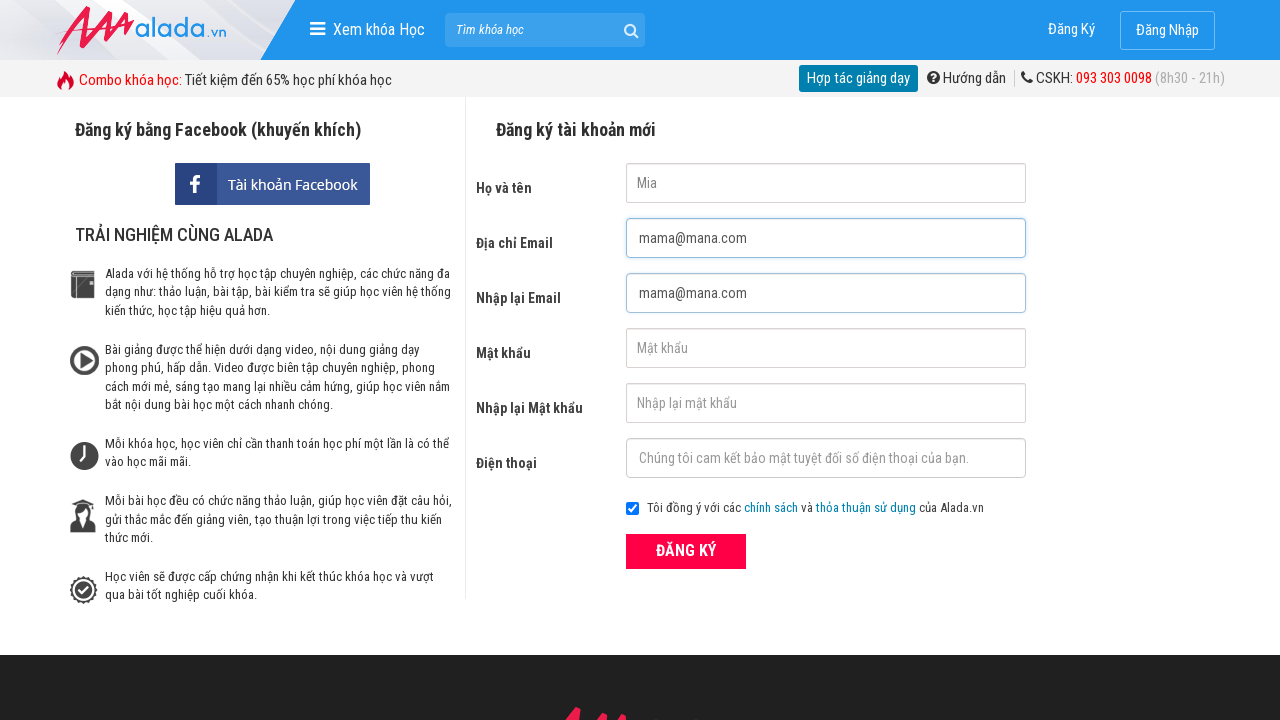

Filled password field with 'mia123@' on #txtPassword
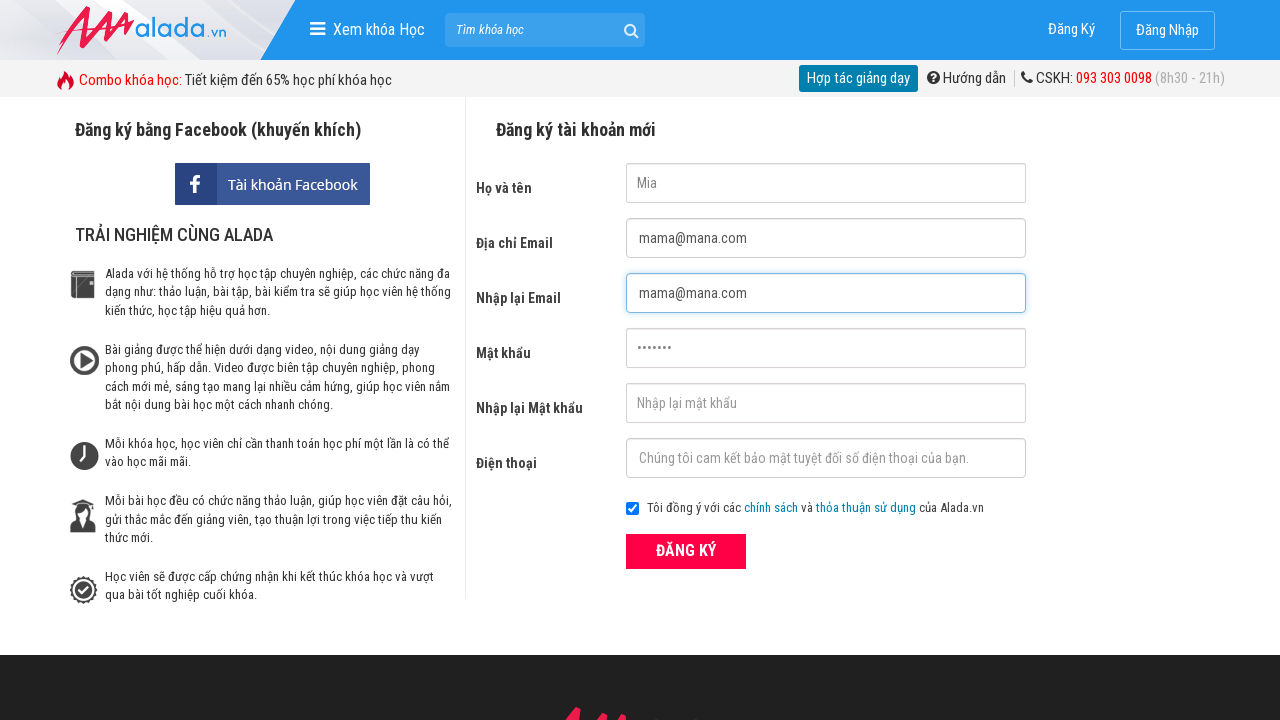

Filled confirm password field with 'mia123@' on #txtCPassword
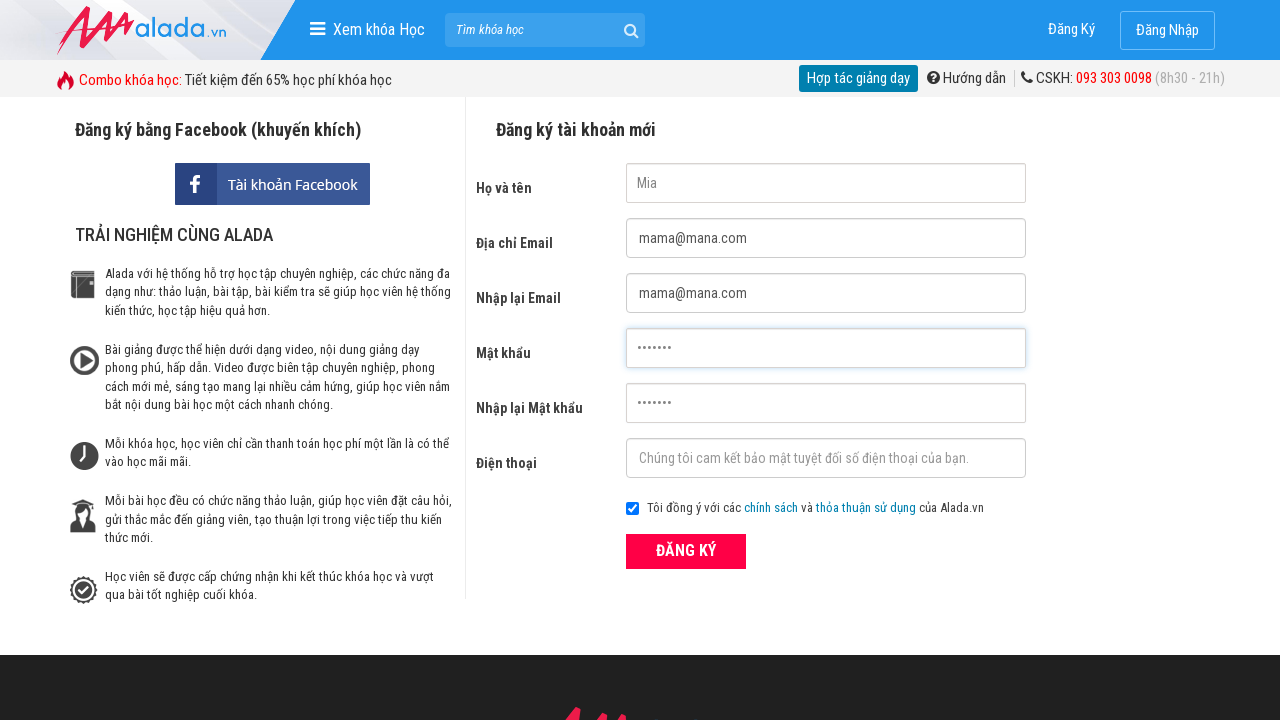

Filled phone field with '098766' (less than 10 digits) on #txtPhone
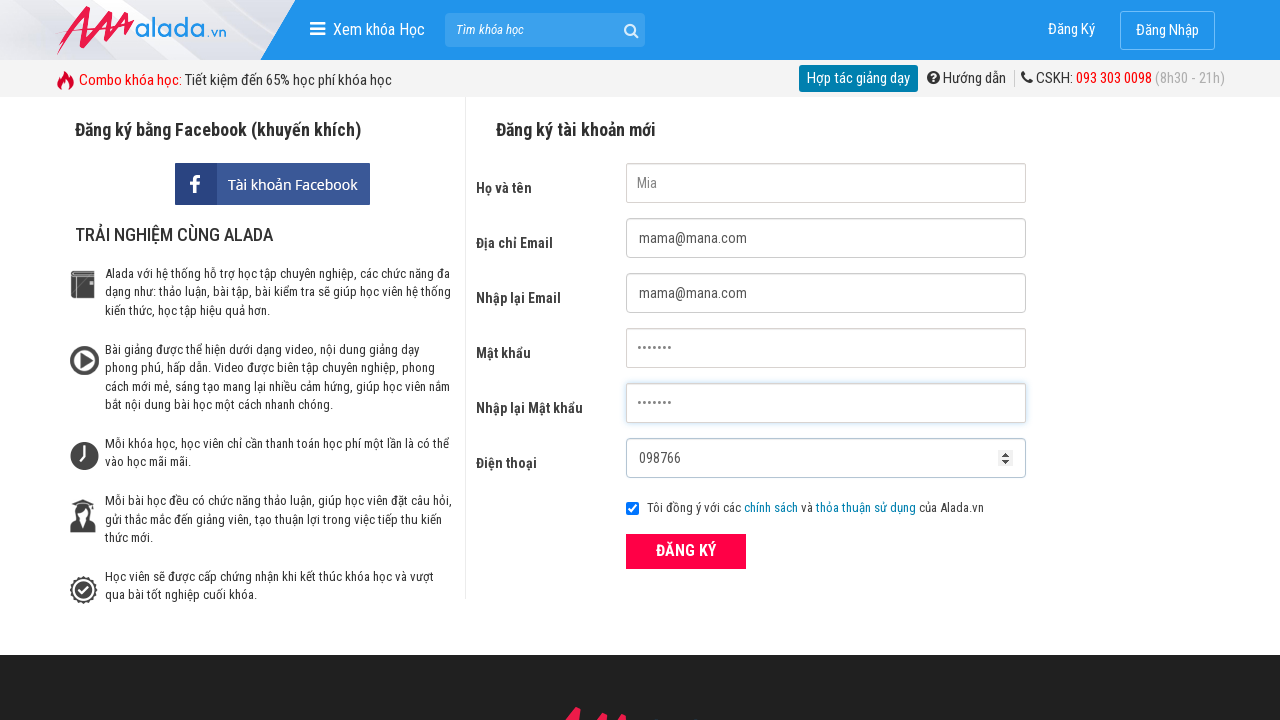

Clicked ĐĂNG KÝ submit button for invalid phone number test (too short) at (686, 551) on xpath=//button[text() = 'ĐĂNG KÝ' and @type = 'submit']
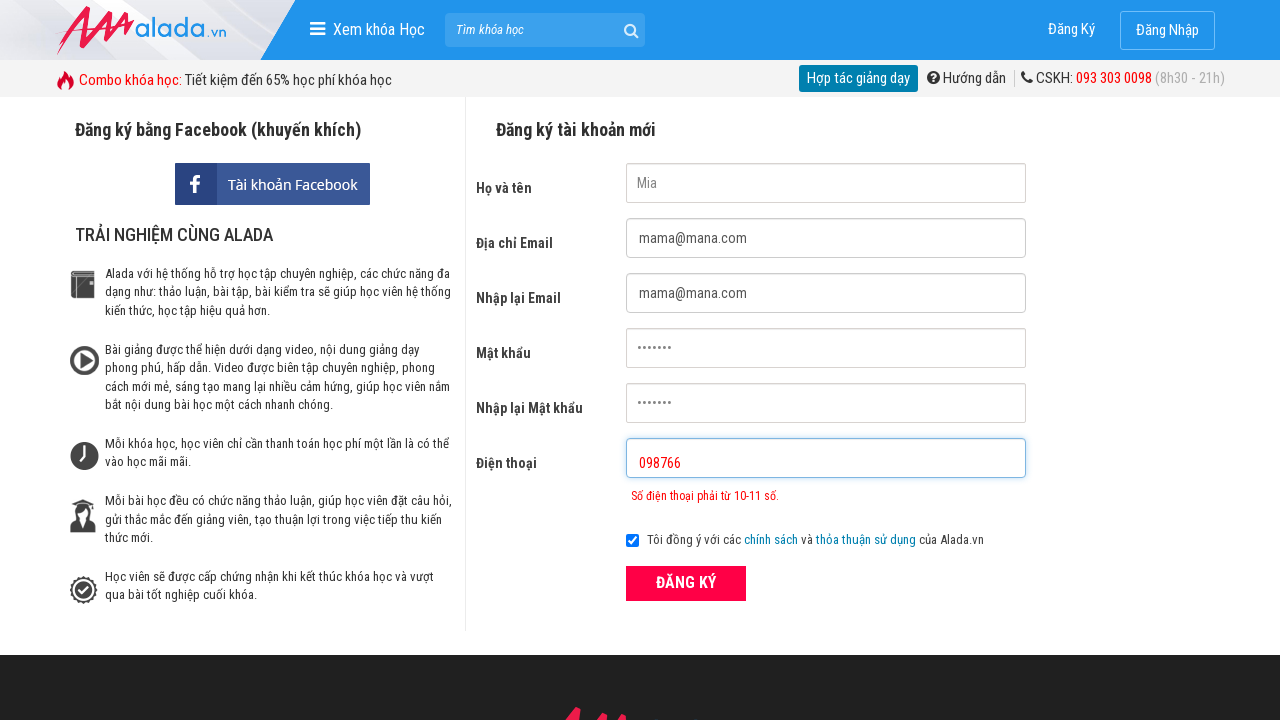

Phone number error message appeared for short number
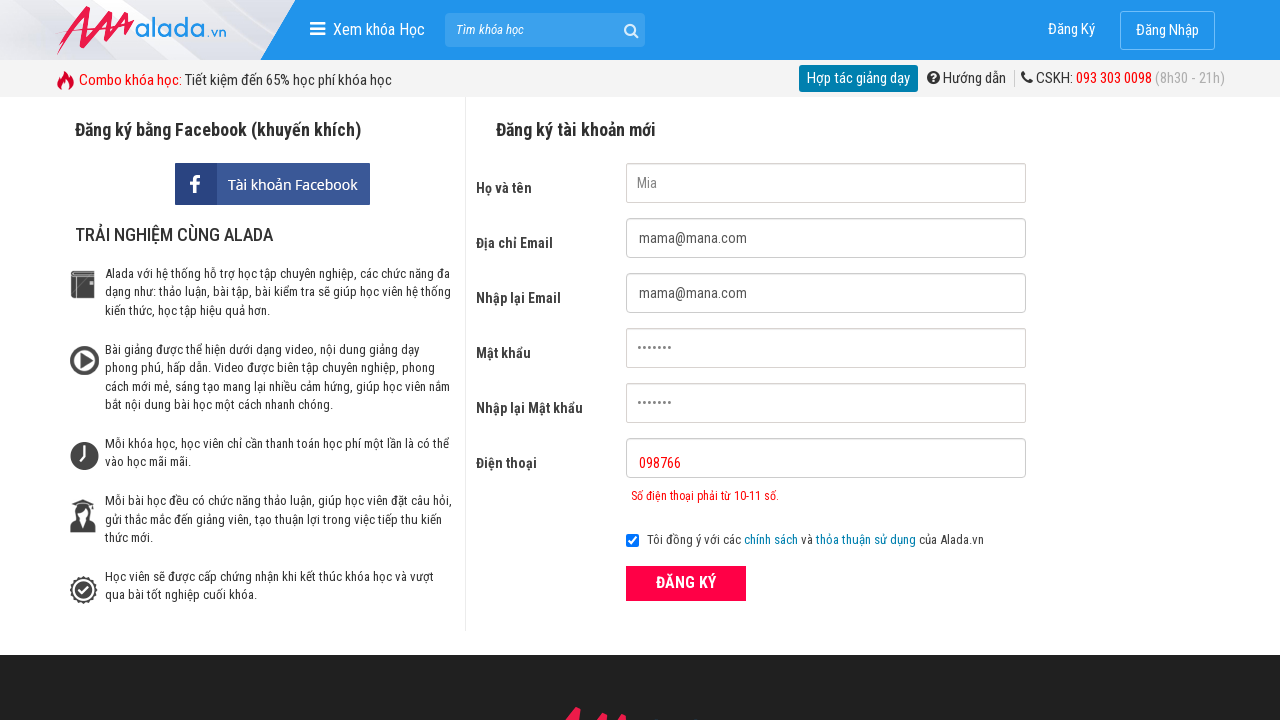

Filled phone field with '098766988733' (more than 11 digits) on #txtPhone
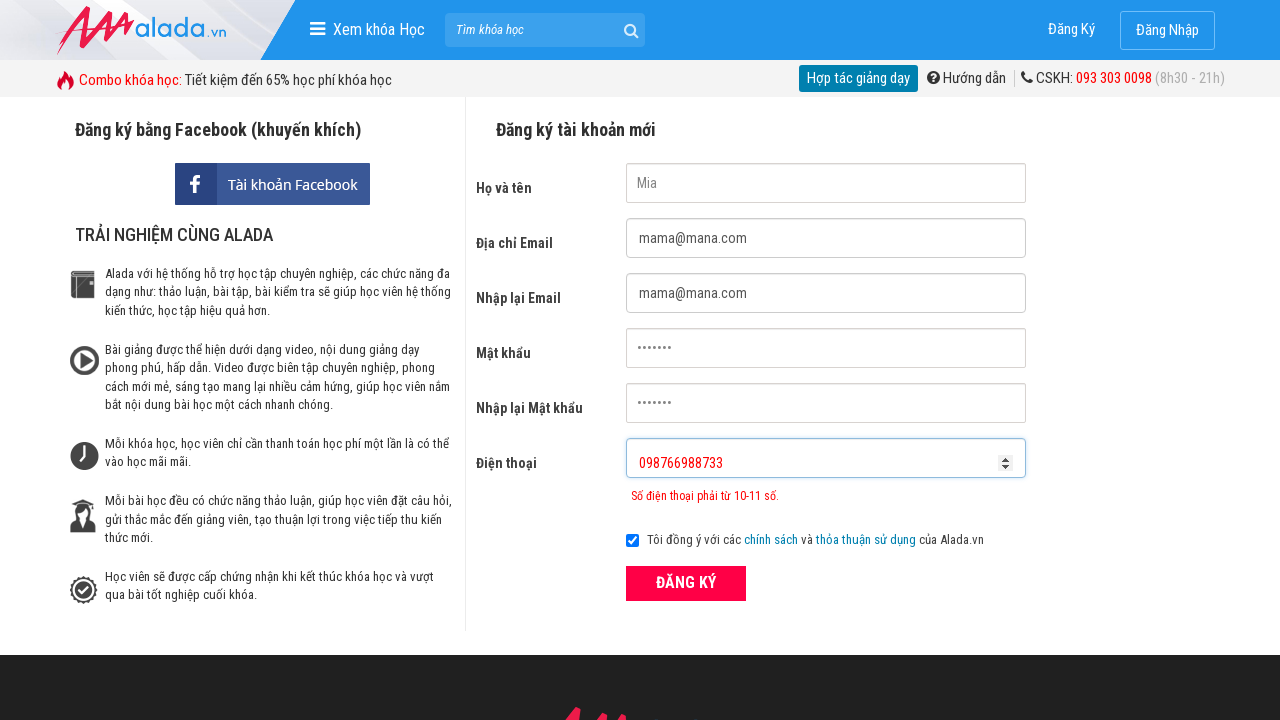

Clicked ĐĂNG KÝ submit button for invalid phone number test (too long) at (686, 583) on xpath=//button[text() = 'ĐĂNG KÝ' and @type = 'submit']
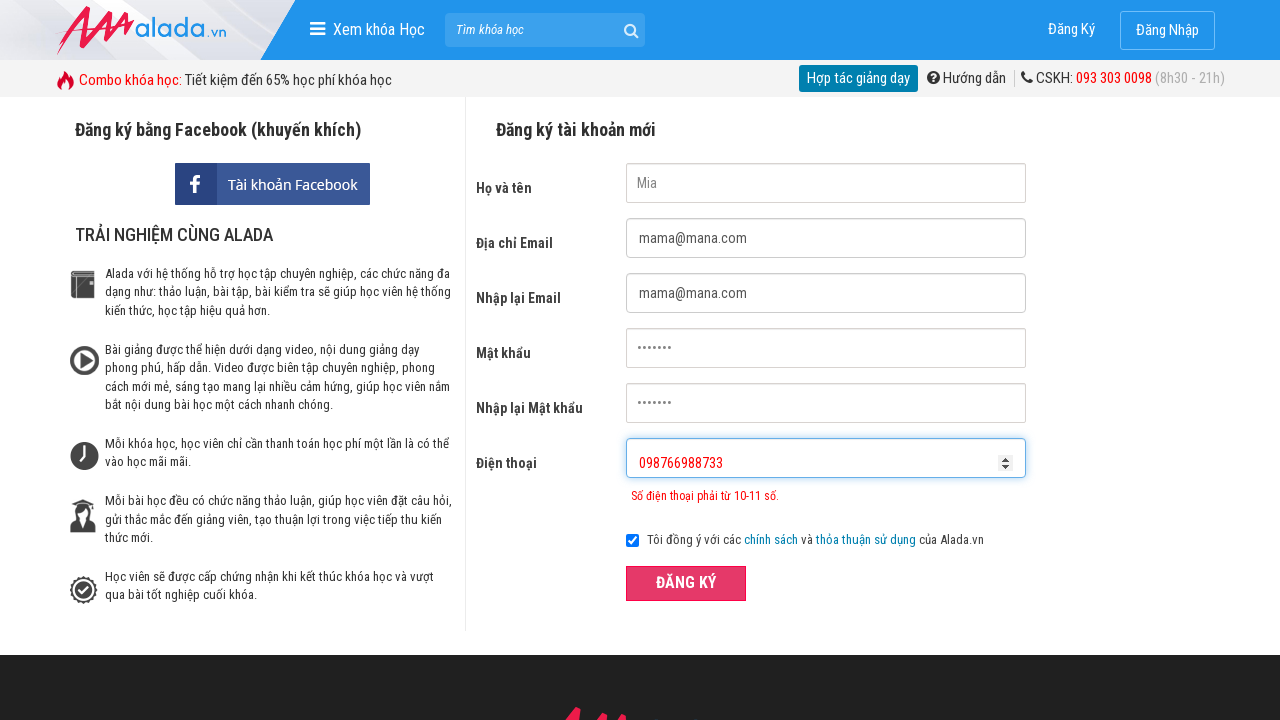

Filled phone field with '0287669887' (invalid prefix) on #txtPhone
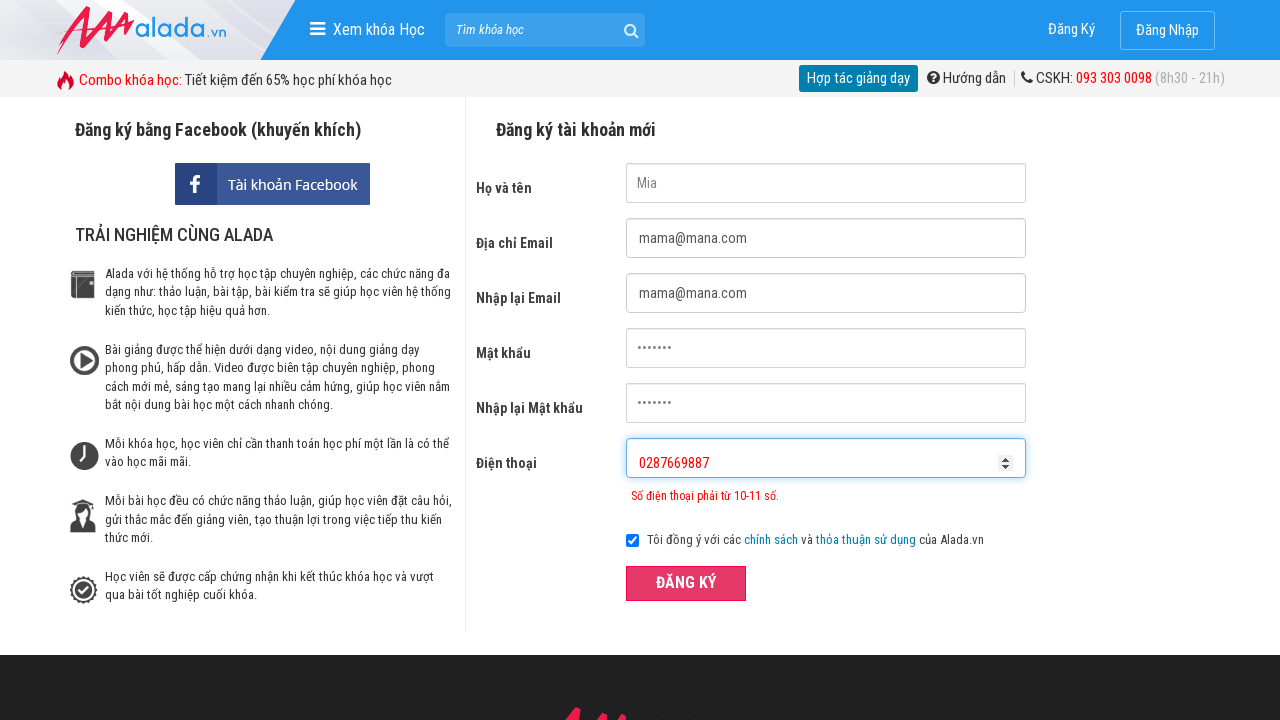

Clicked ĐĂNG KÝ submit button for invalid phone number test (invalid prefix) at (686, 583) on xpath=//button[text() = 'ĐĂNG KÝ' and @type = 'submit']
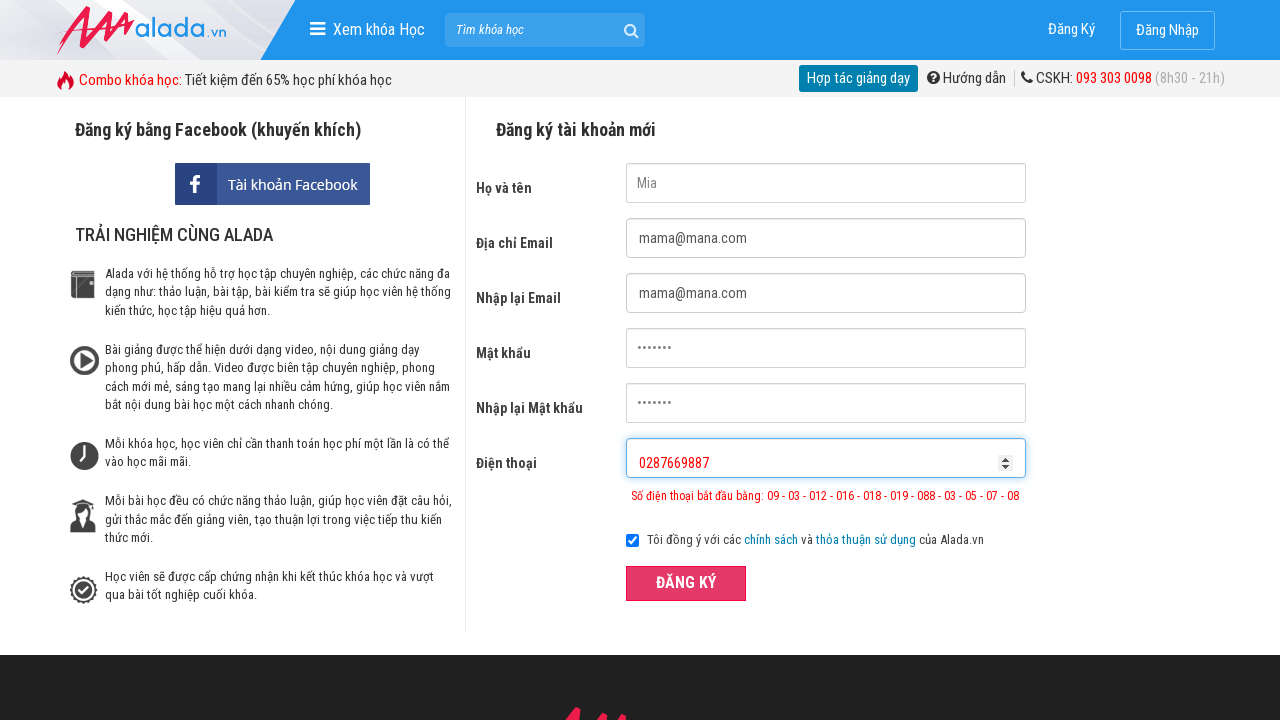

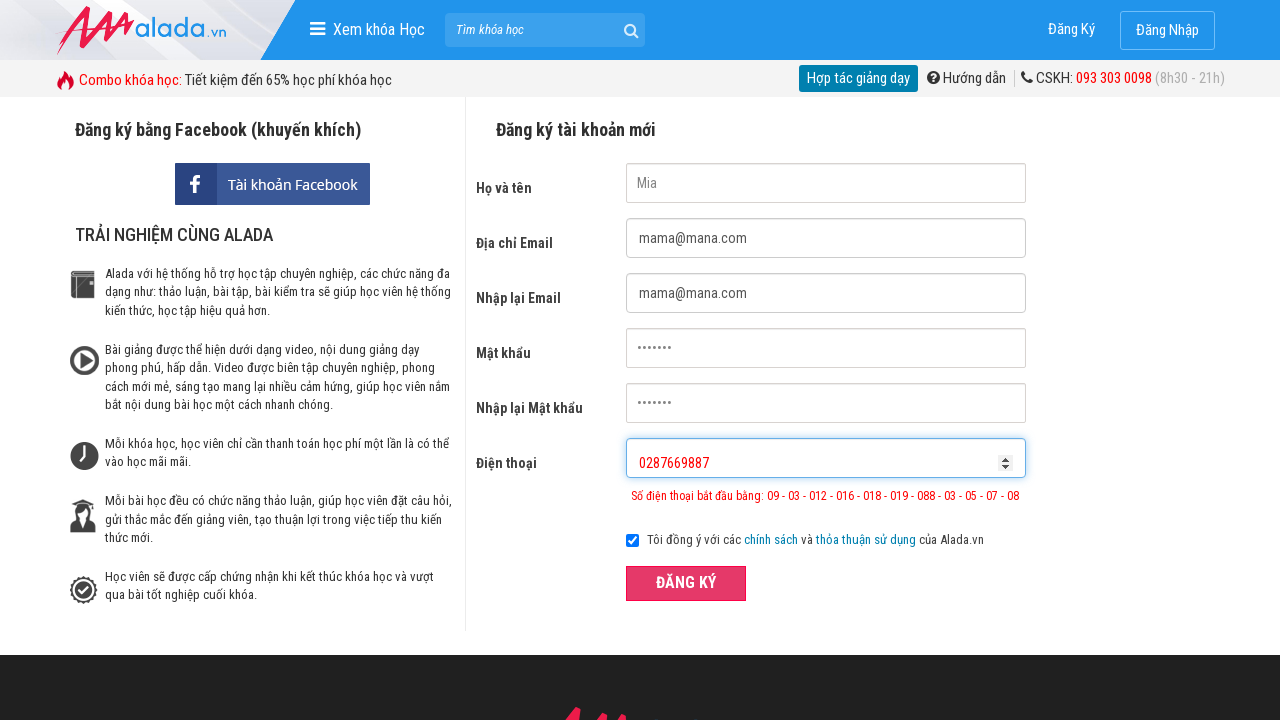